Tests clearing the complete state of all items by toggling the mark all checkbox

Starting URL: https://demo.playwright.dev/todomvc

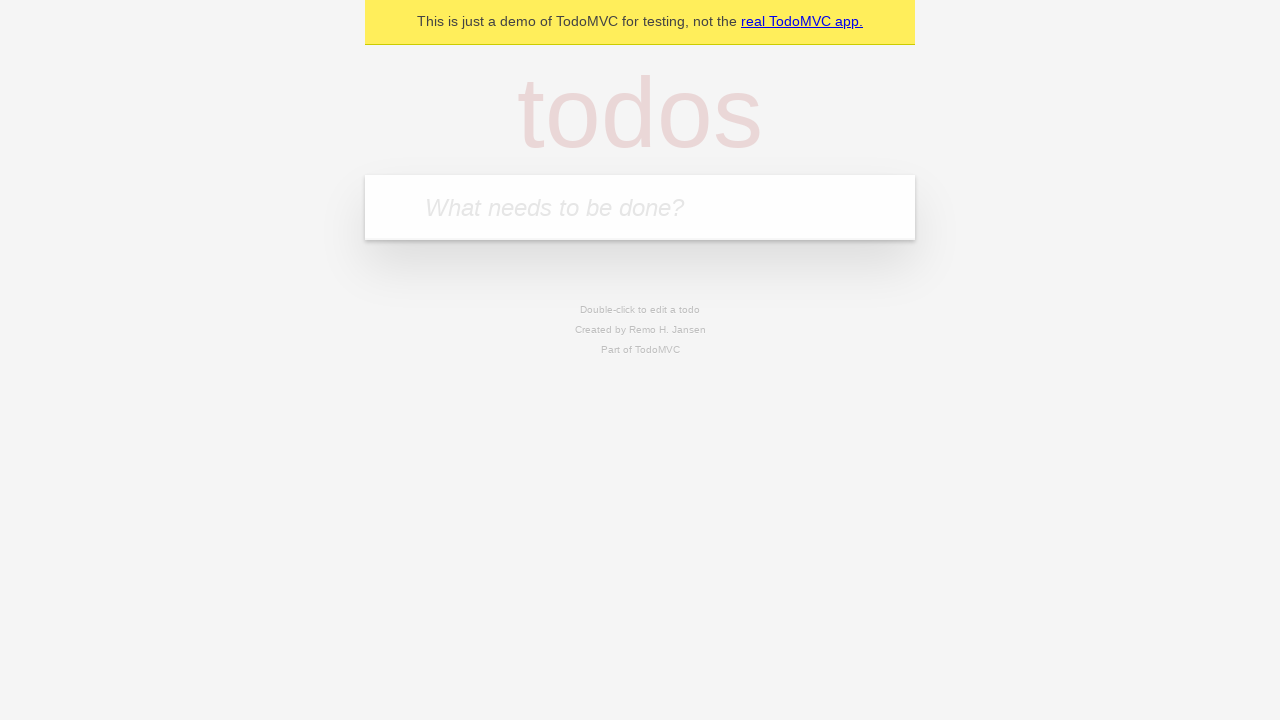

Filled todo input with 'buy some cheese' on internal:attr=[placeholder="What needs to be done?"i]
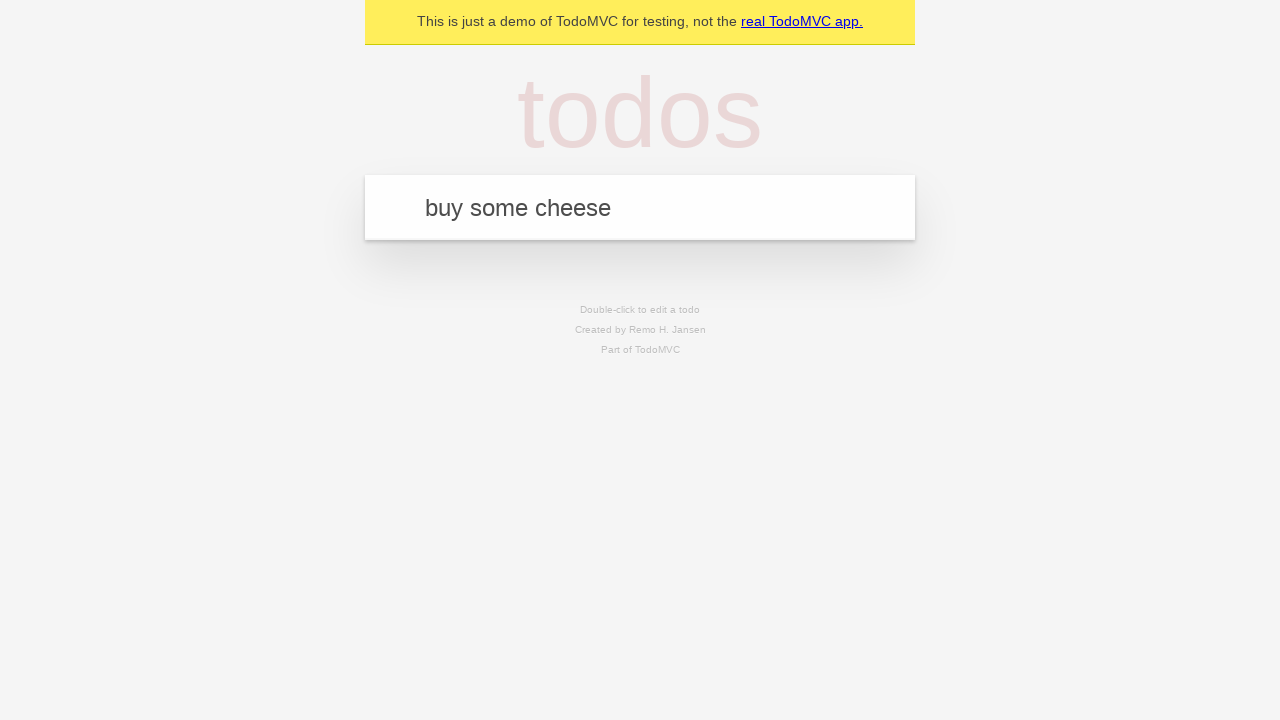

Pressed Enter to create first todo on internal:attr=[placeholder="What needs to be done?"i]
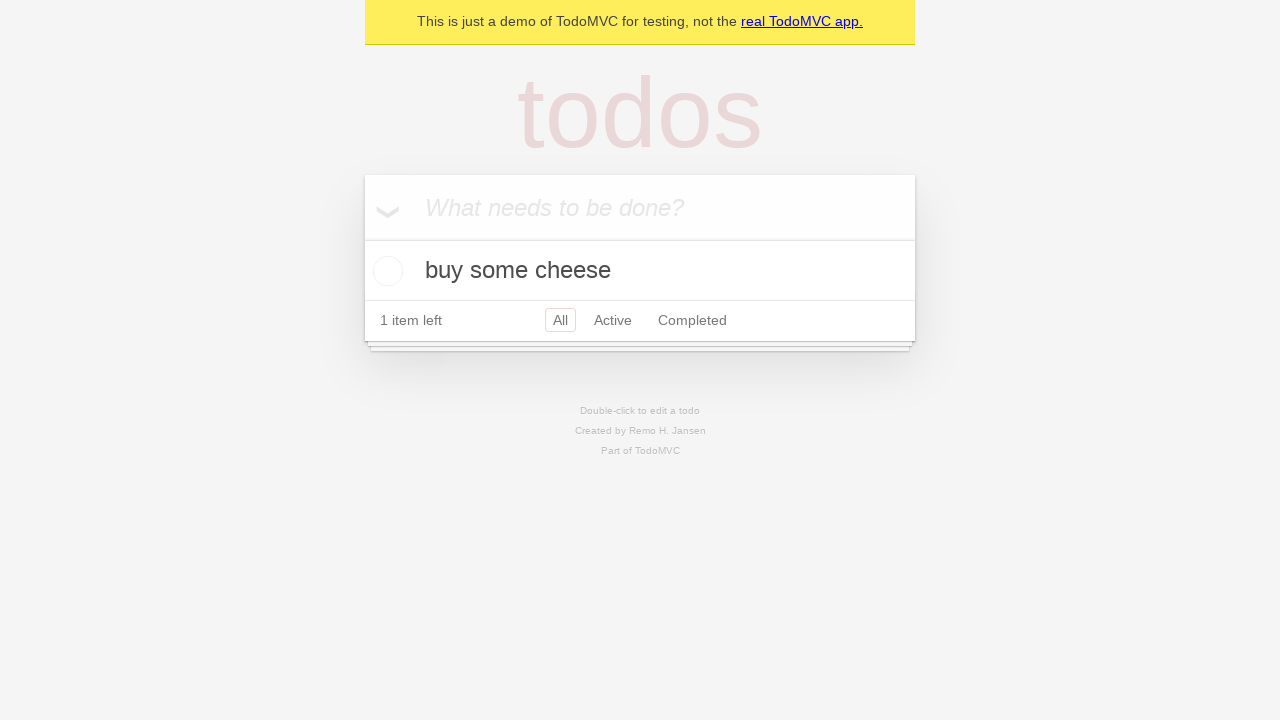

Filled todo input with 'feed the cat' on internal:attr=[placeholder="What needs to be done?"i]
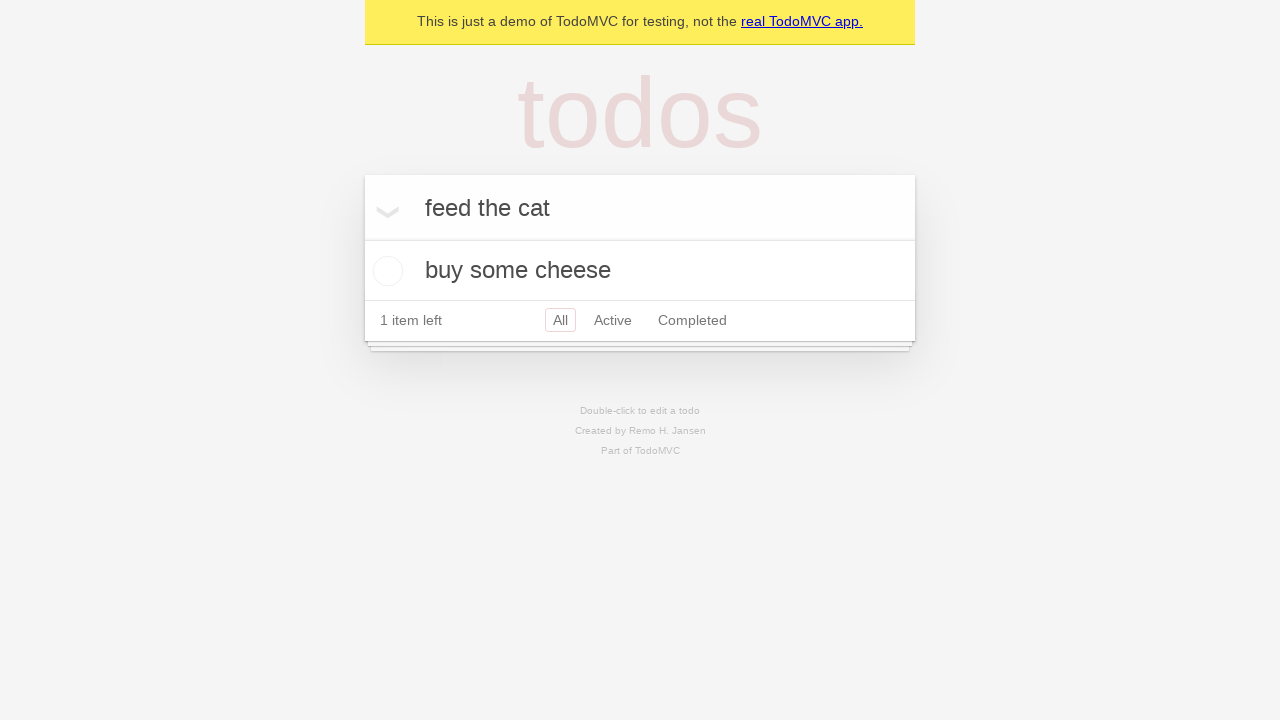

Pressed Enter to create second todo on internal:attr=[placeholder="What needs to be done?"i]
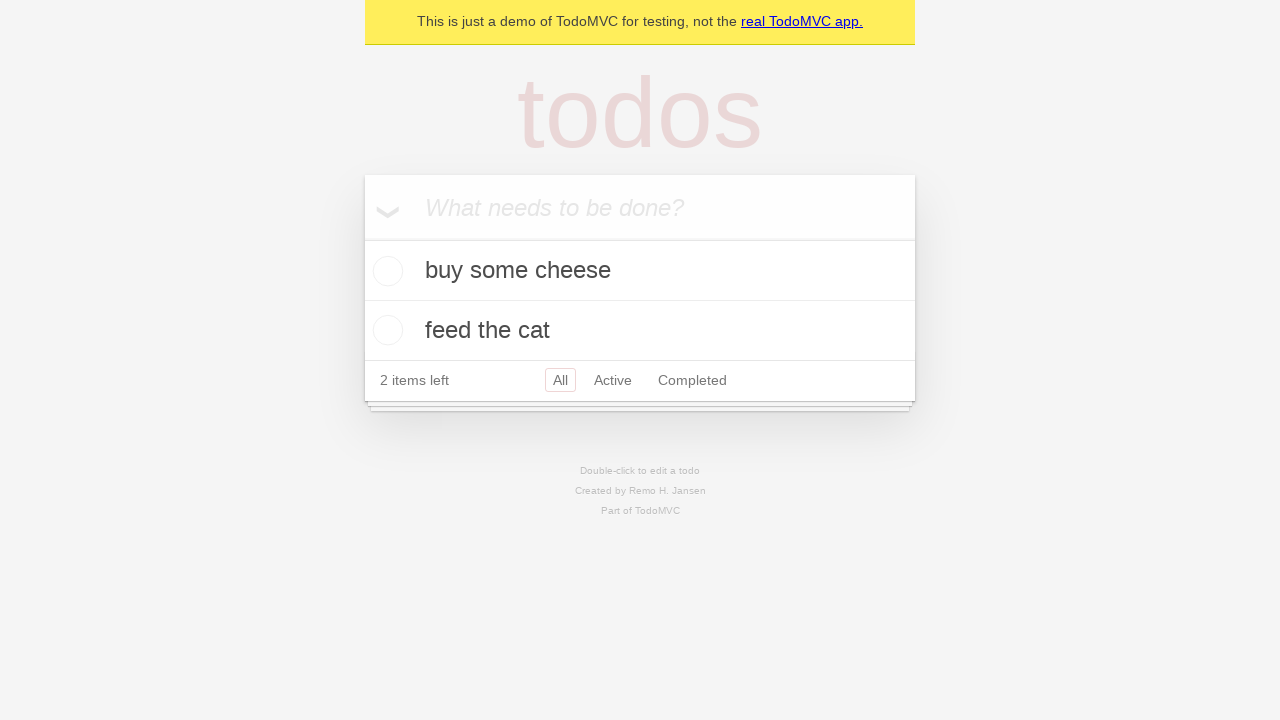

Filled todo input with 'book a doctors appointment' on internal:attr=[placeholder="What needs to be done?"i]
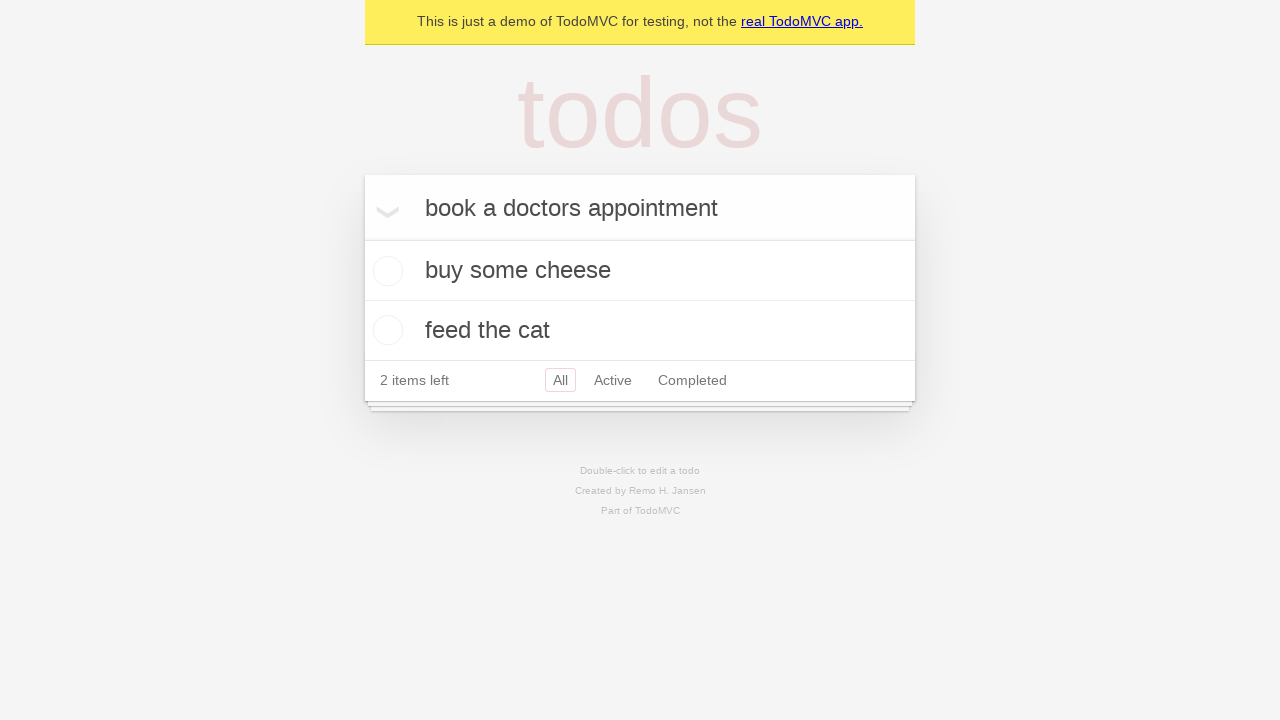

Pressed Enter to create third todo on internal:attr=[placeholder="What needs to be done?"i]
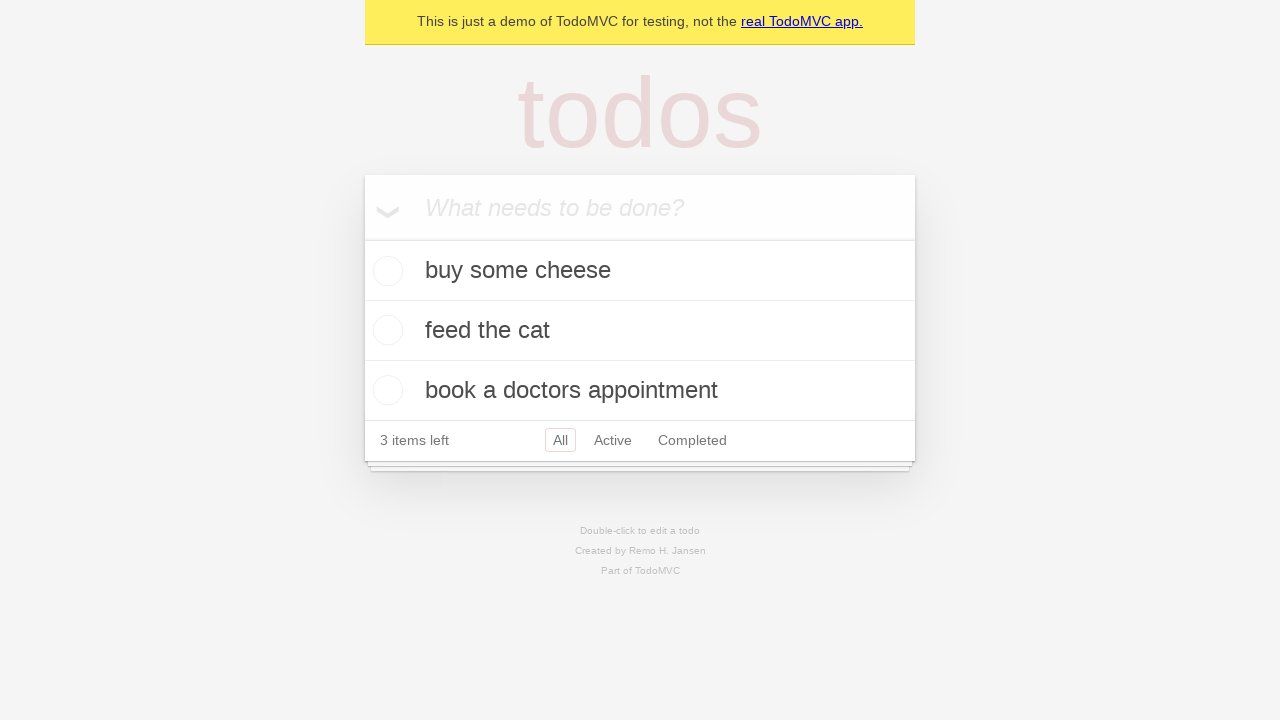

Checked 'Mark all as complete' checkbox to mark all todos as complete at (362, 238) on internal:label="Mark all as complete"i
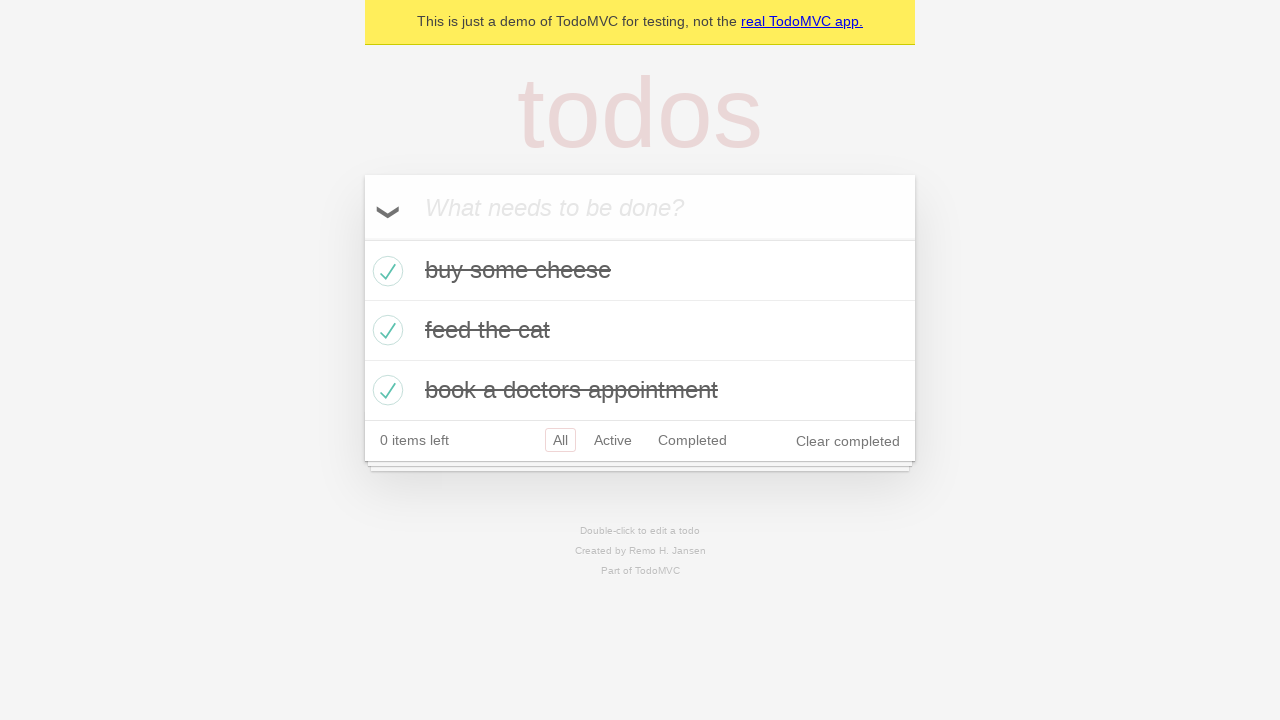

Unchecked 'Mark all as complete' checkbox to clear complete state of all todos at (362, 238) on internal:label="Mark all as complete"i
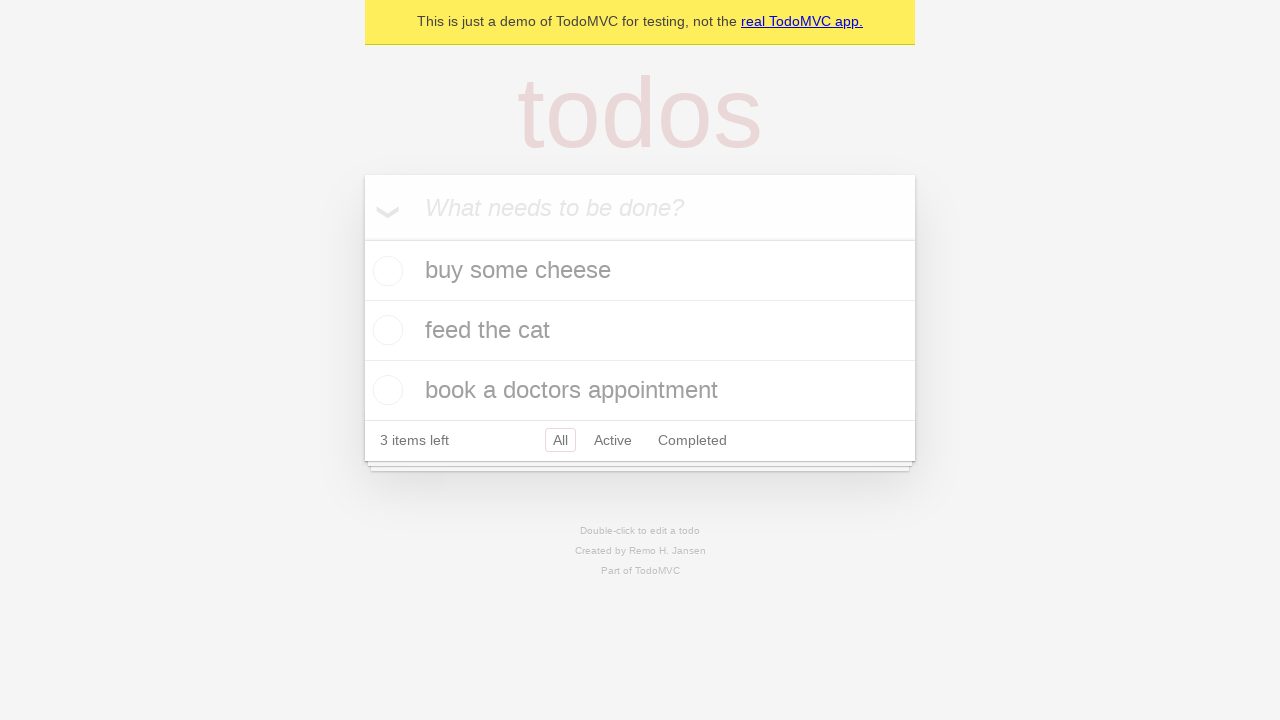

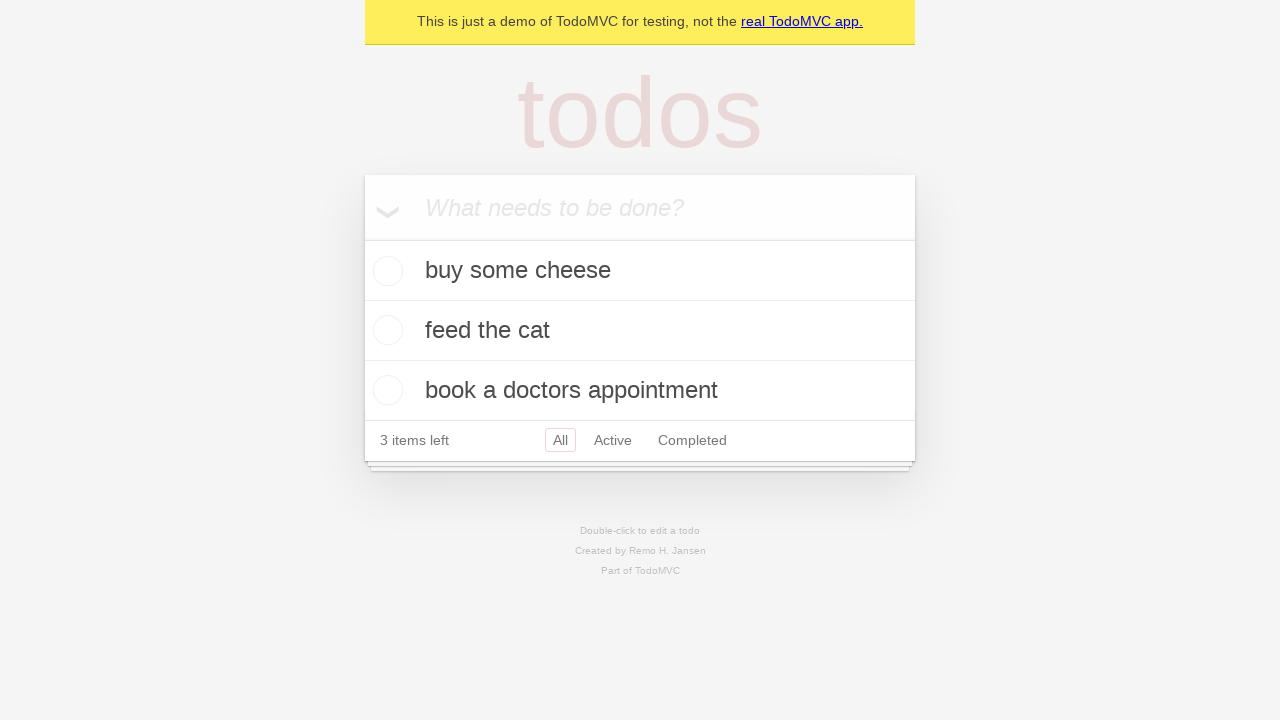